Tests the green loading button functionality by clicking the start button, verifying the loading state appears, and then verifying the success message appears after loading completes.

Starting URL: https://kristinek.github.io/site/examples/loading_color

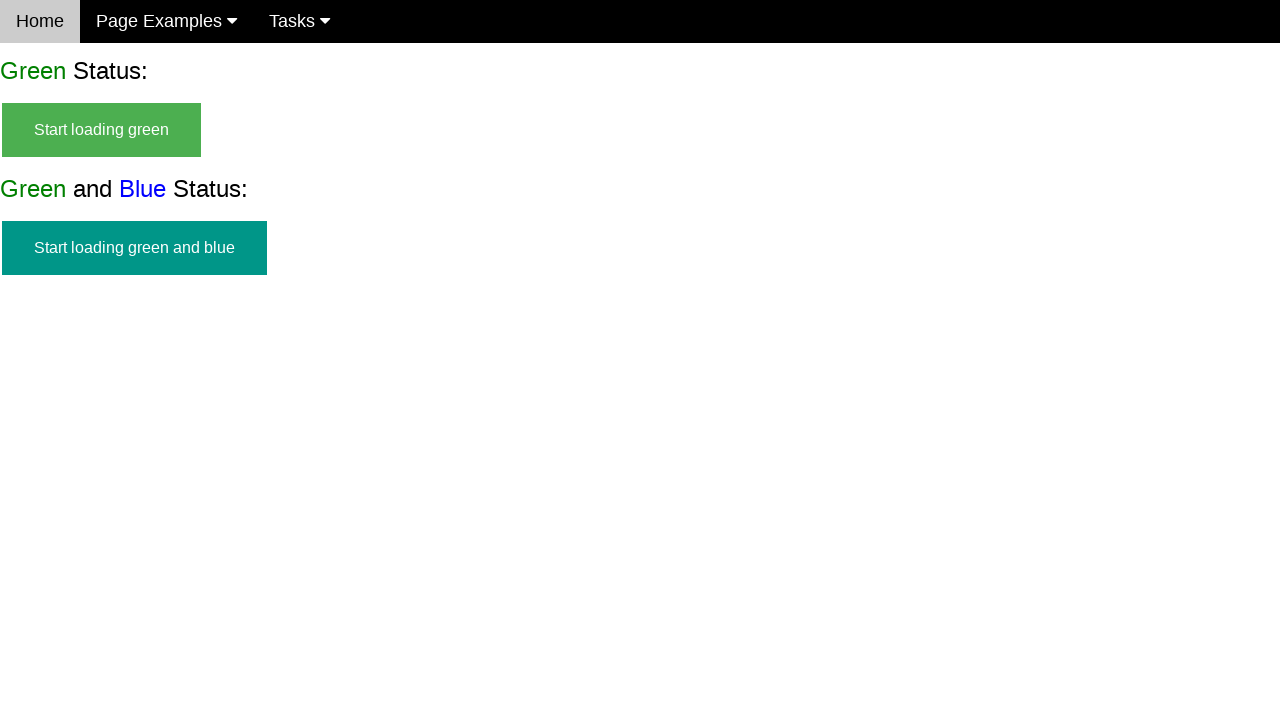

Clicked the start green button at (102, 130) on #start_green
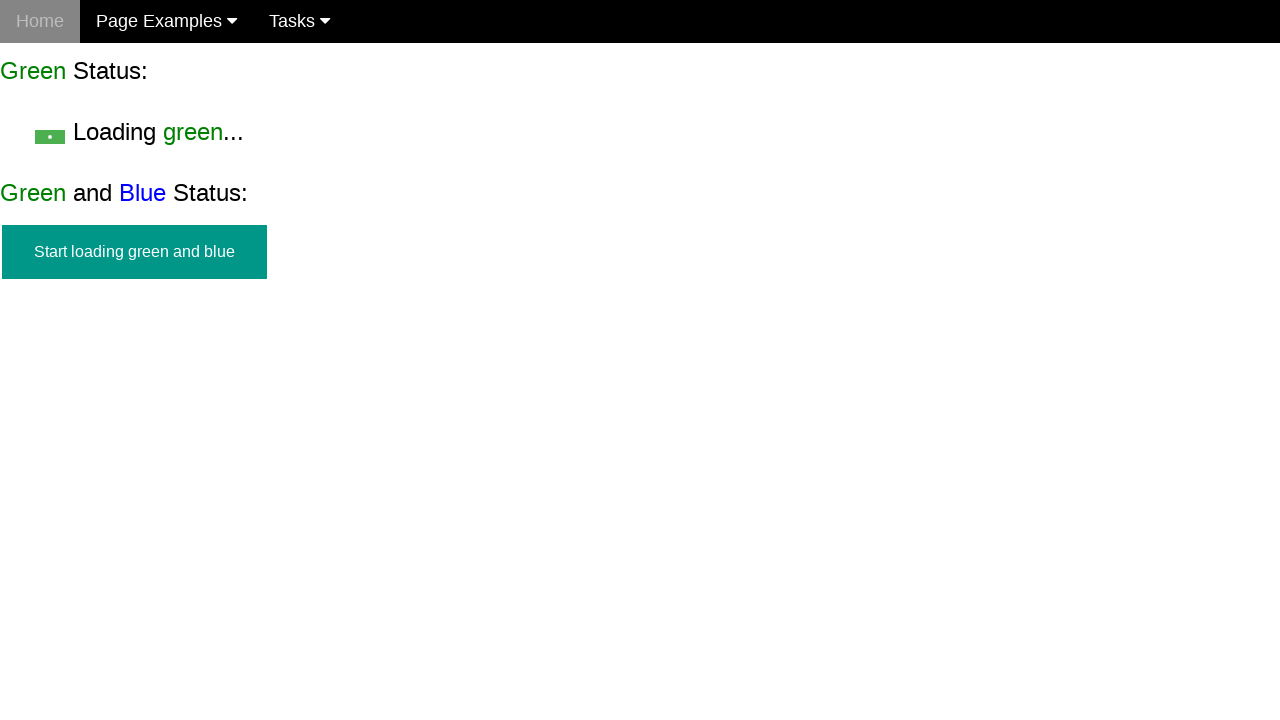

Verified loading green text appeared
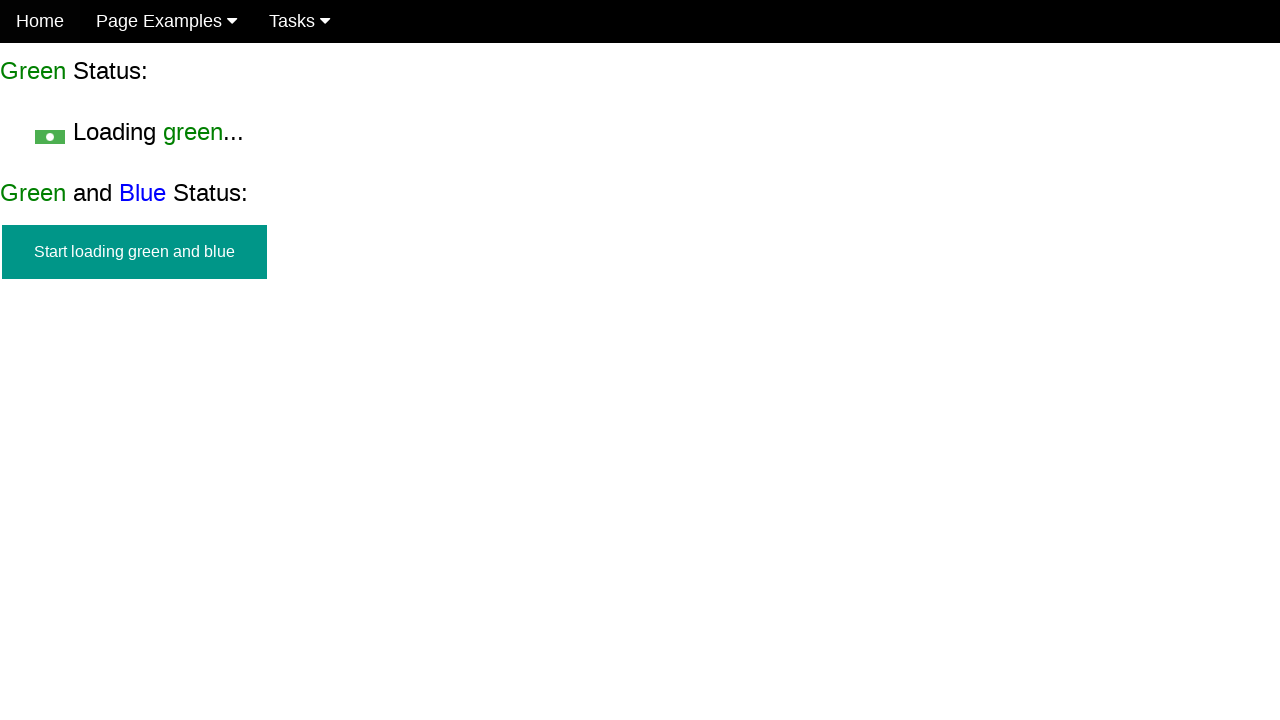

Verified green loaded success message appeared
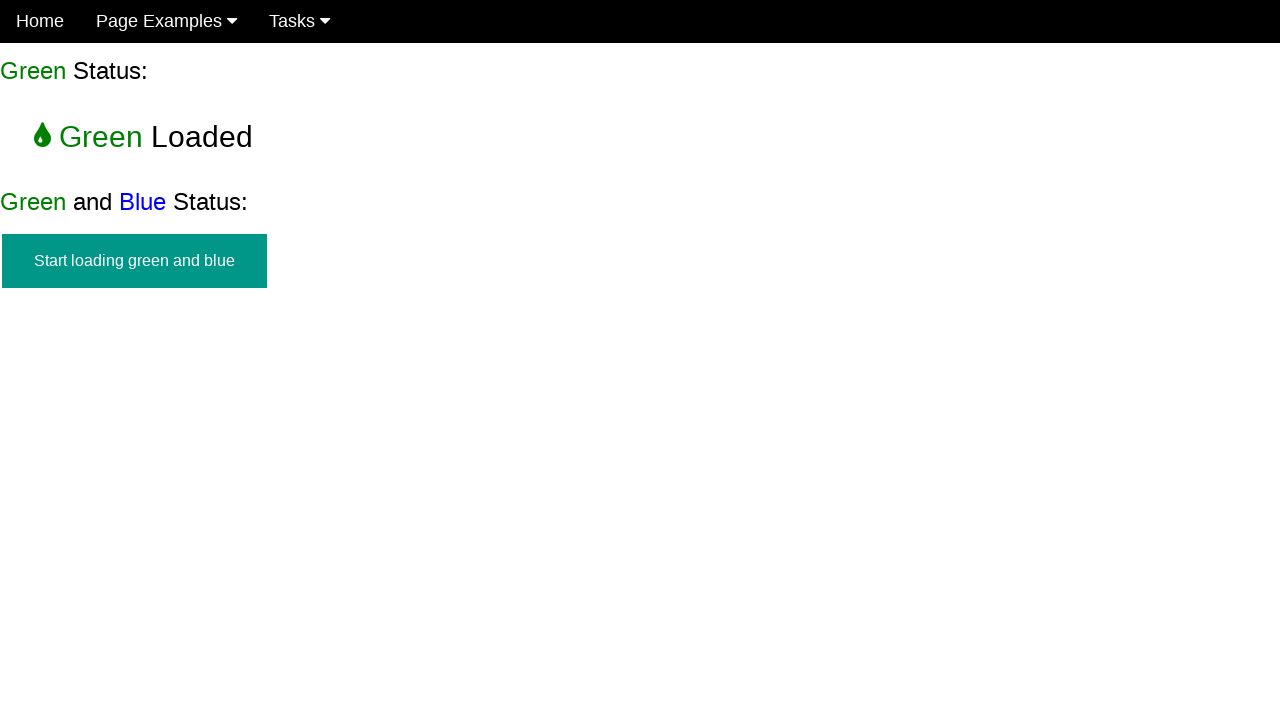

Verified loading green text is no longer visible
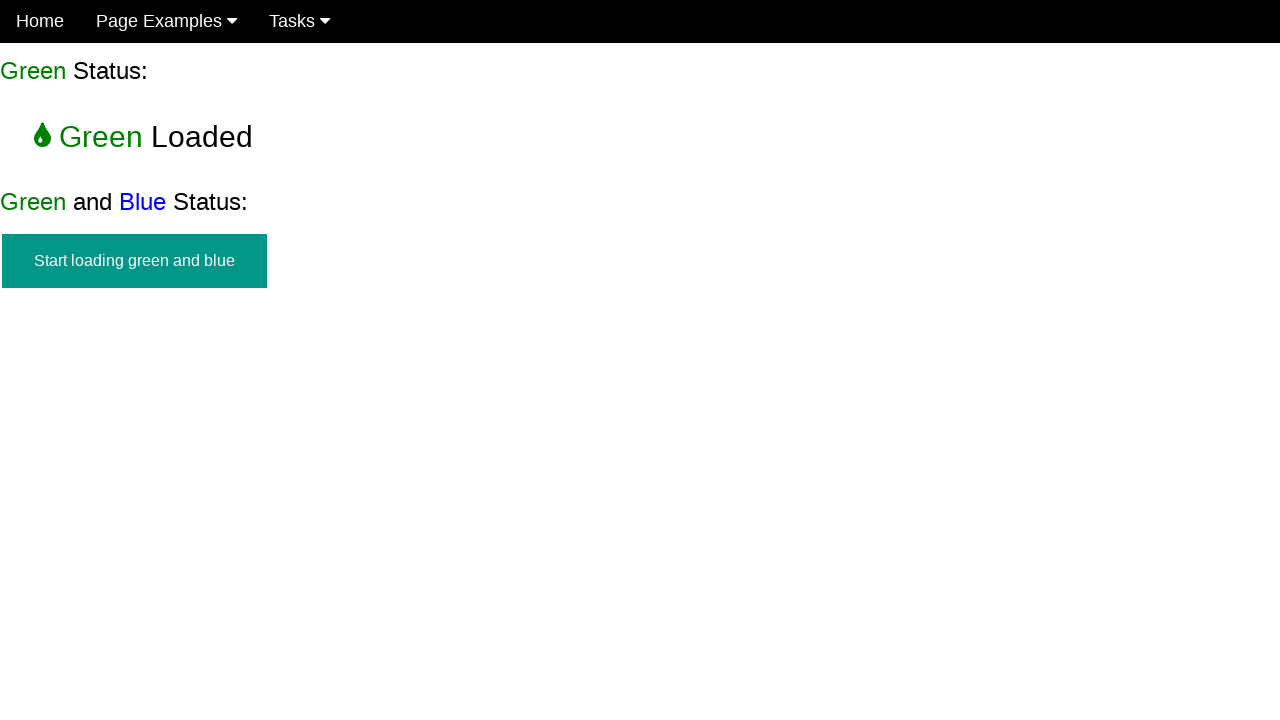

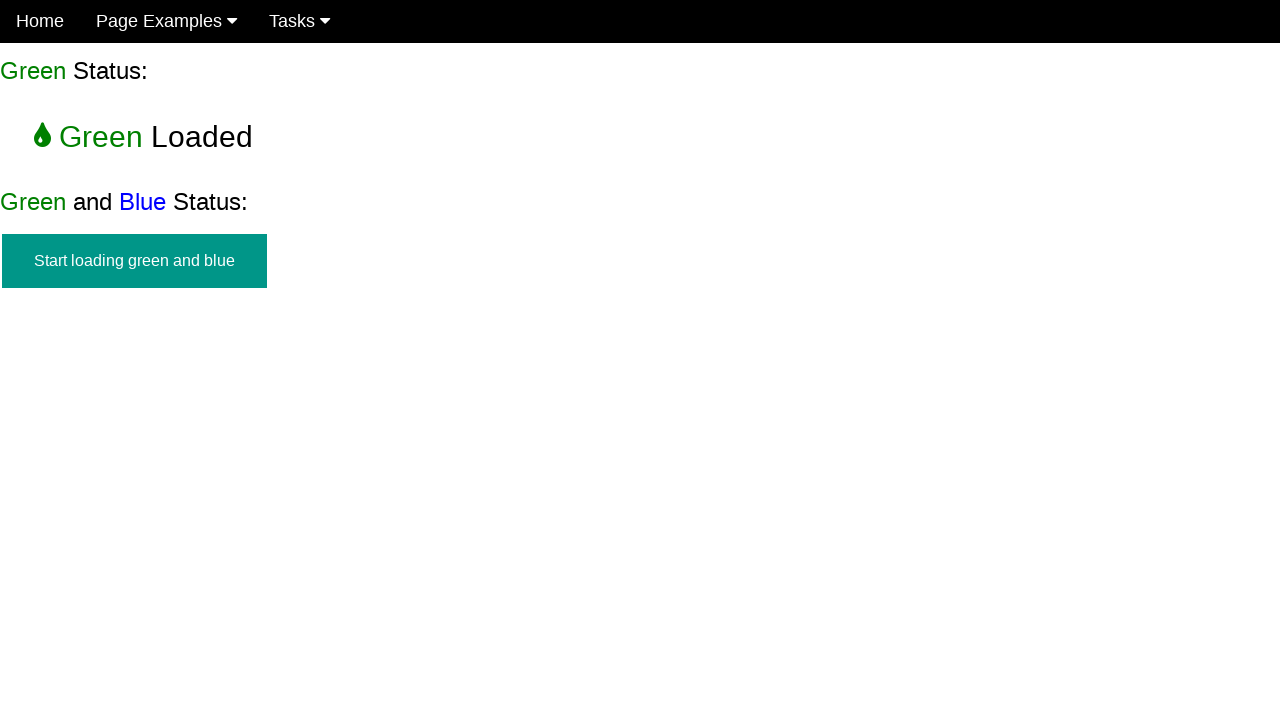